Tests a Selenium practice form by filling out personal information fields including first name, last name, gender, experience, date, profession, tools, continent dropdown, and selenium commands dropdown, then submits the form.

Starting URL: https://www.techlistic.com/p/selenium-practice-form.html

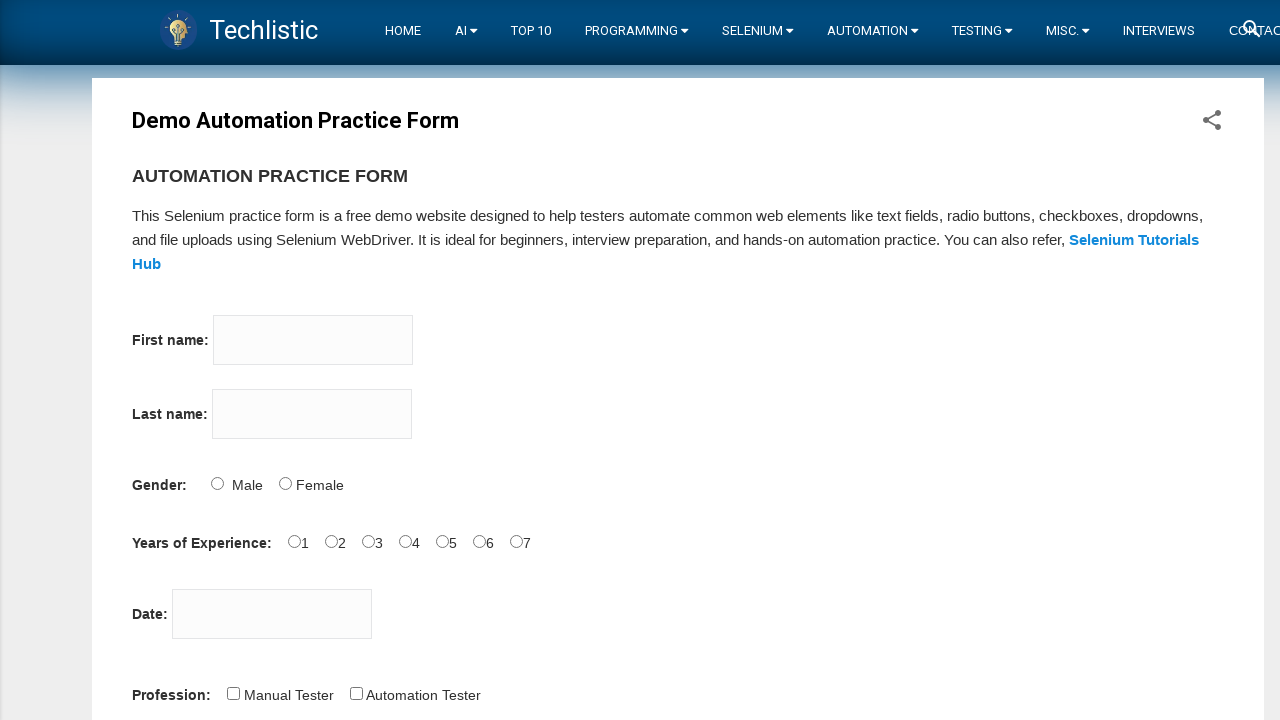

Filled first name field with 'Tejo' on input[name='firstname']
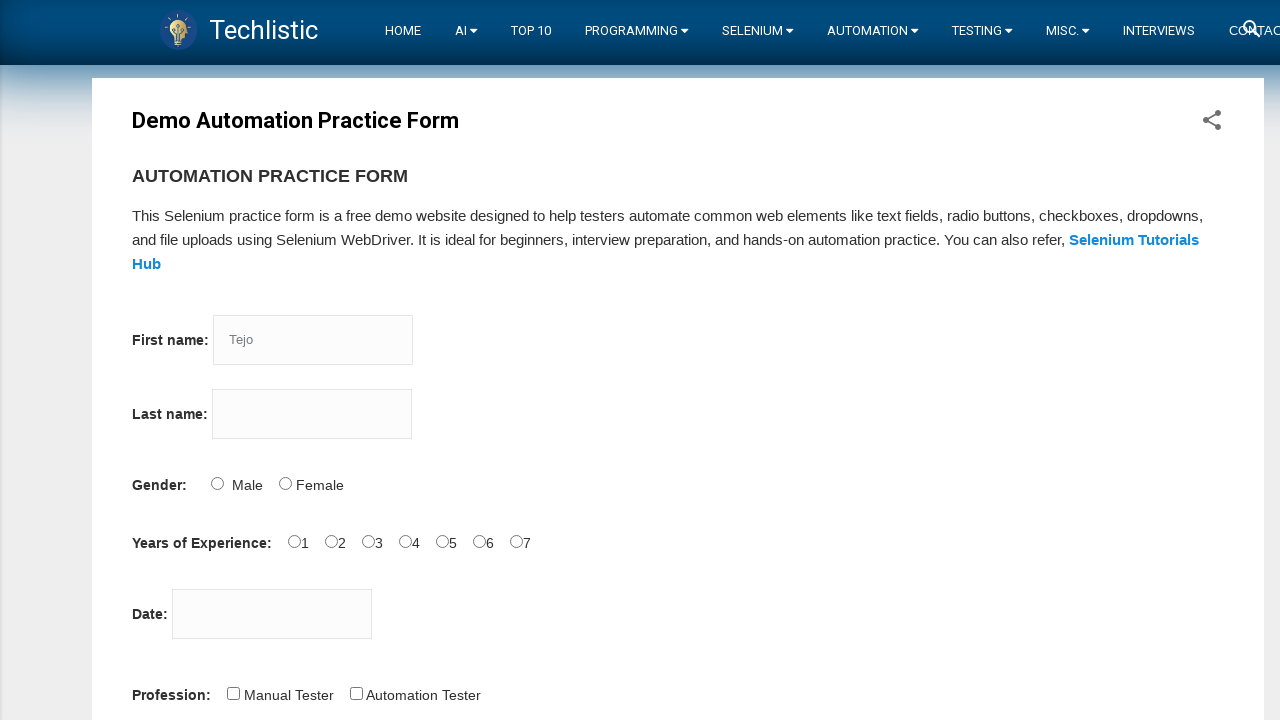

Filled last name field with 'Djaya' on input[name='lastname']
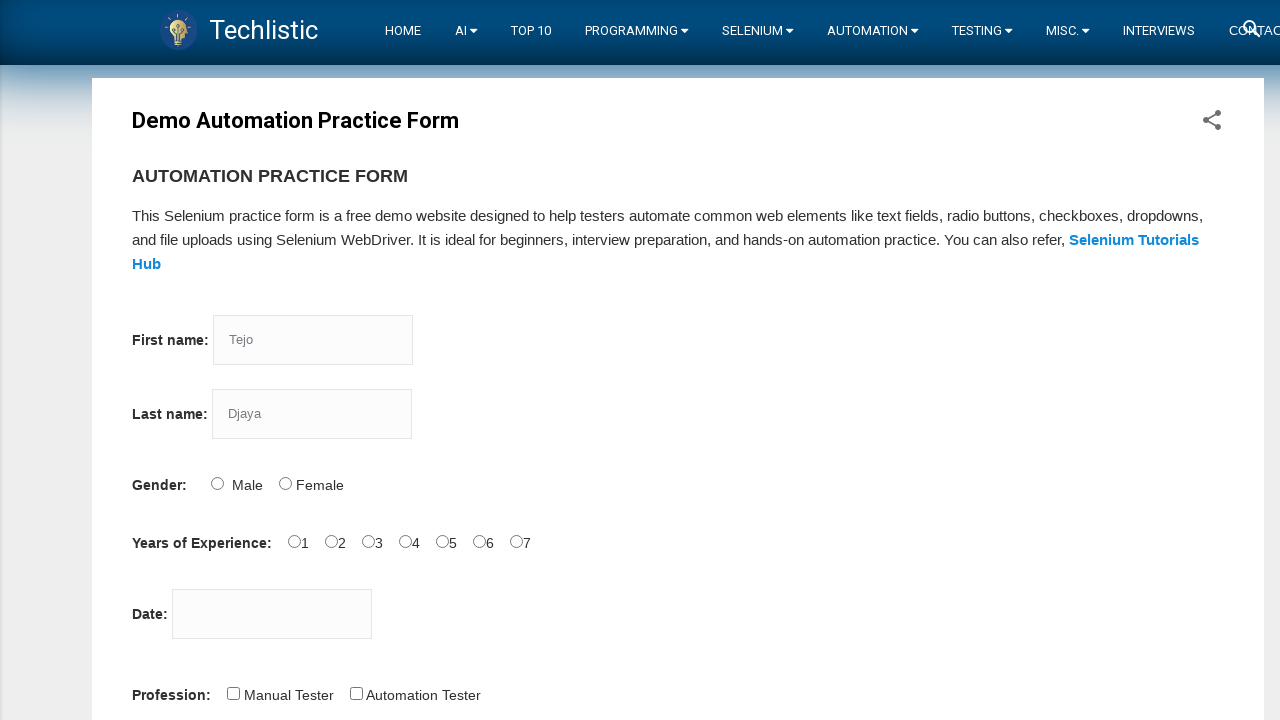

Selected Male radio button for gender at (217, 483) on #sex-0
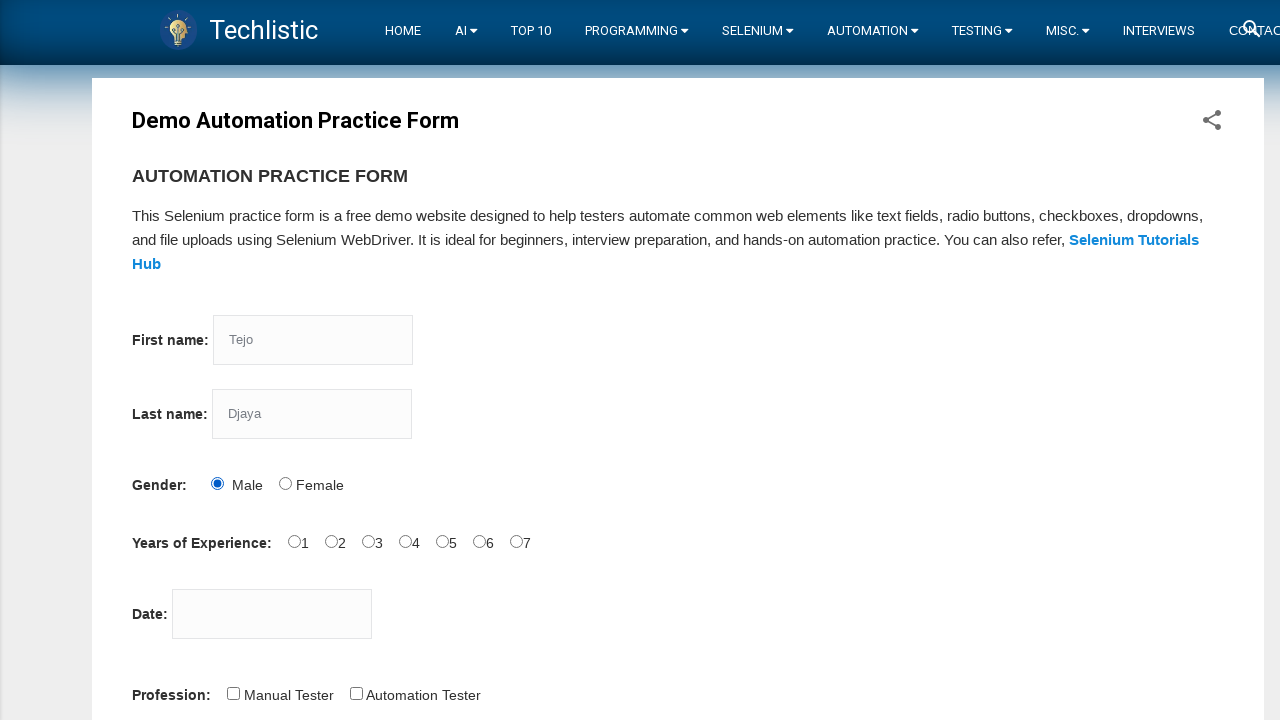

Selected 2 years experience radio button at (368, 541) on #exp-2
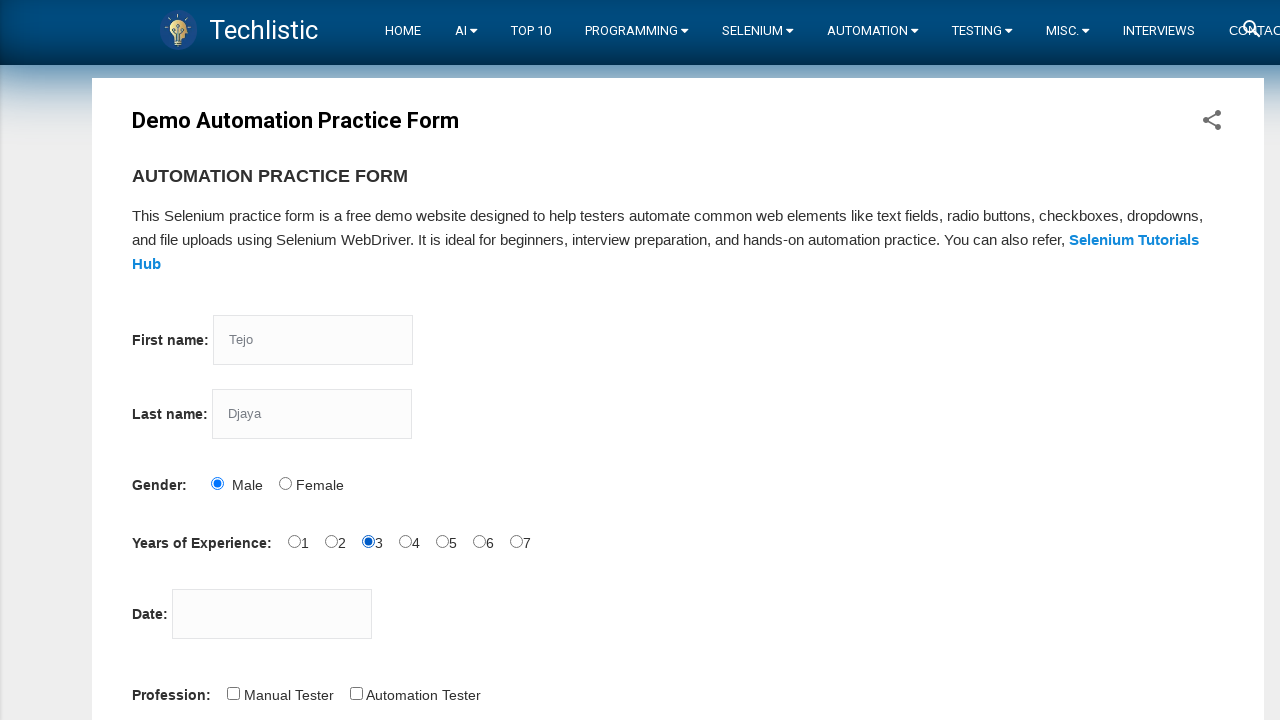

Filled date picker with '04-10-2021' on #datepicker
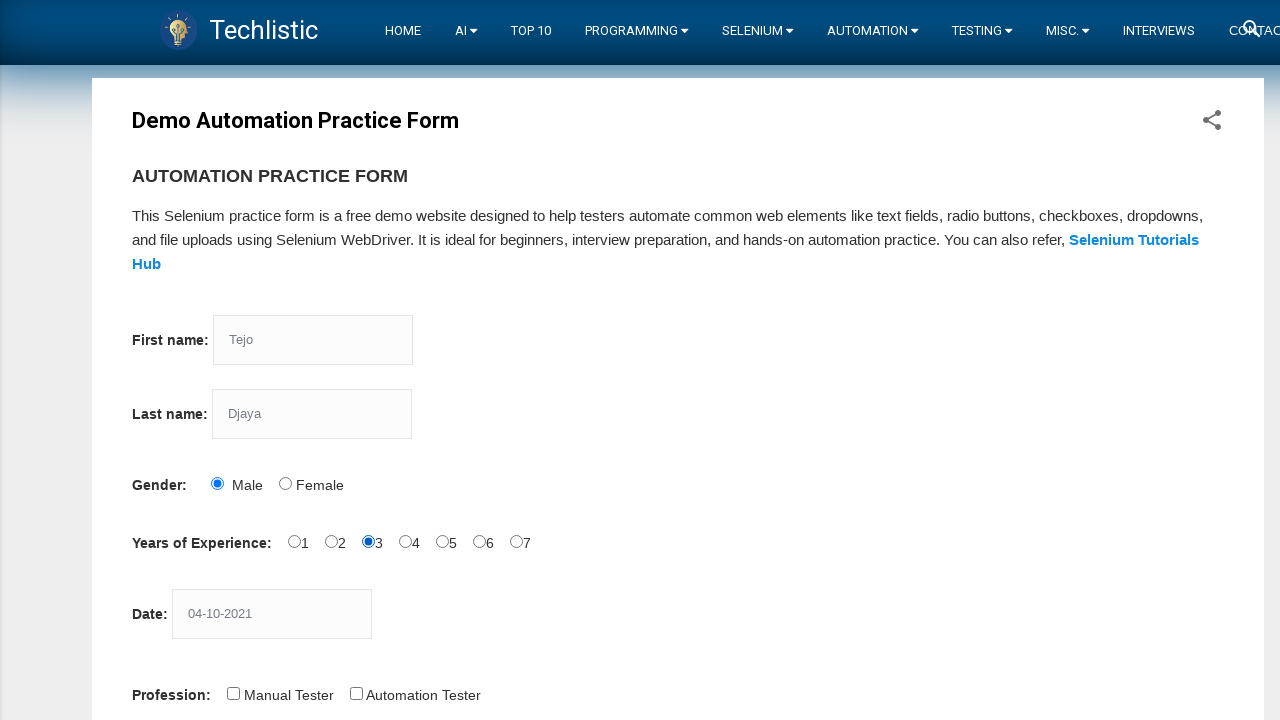

Checked Automation Tester profession checkbox at (356, 693) on #profession-1
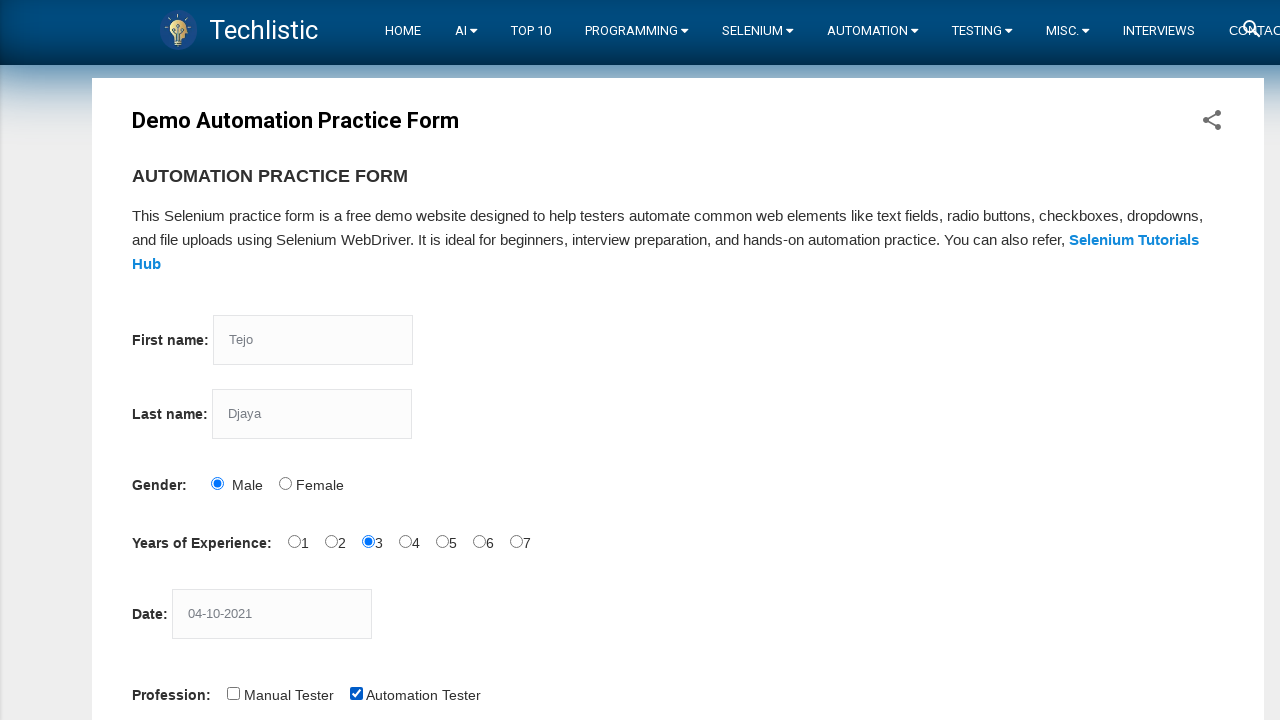

Checked Selenium IDE tool checkbox at (446, 360) on #tool-2
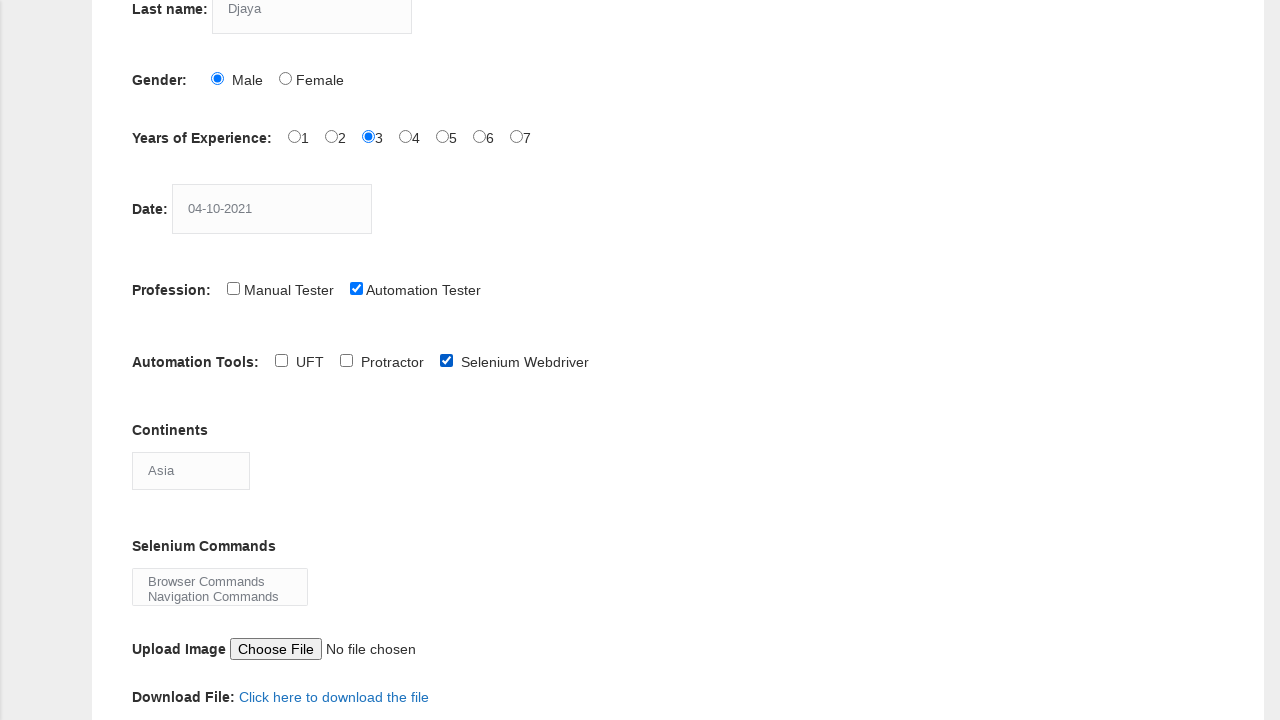

Selected 'Asia' from continents dropdown on #continents
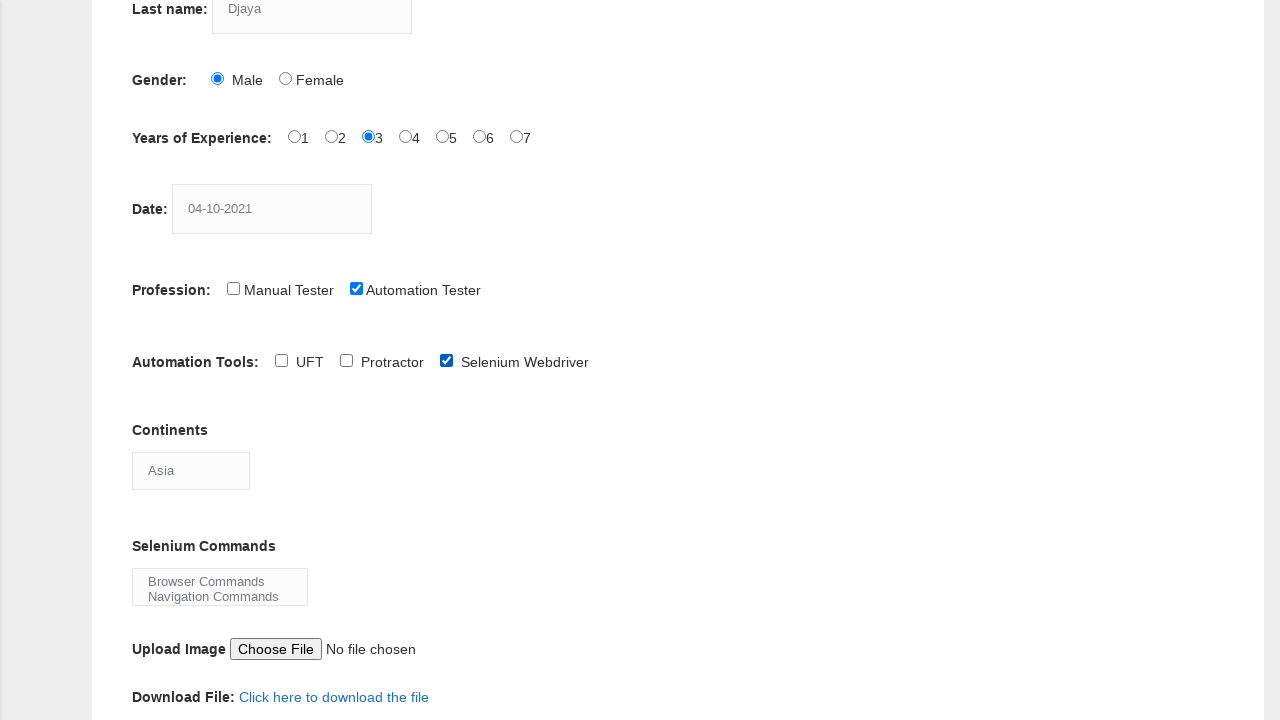

Selected 'Browser Commands' from selenium commands dropdown on #selenium_commands
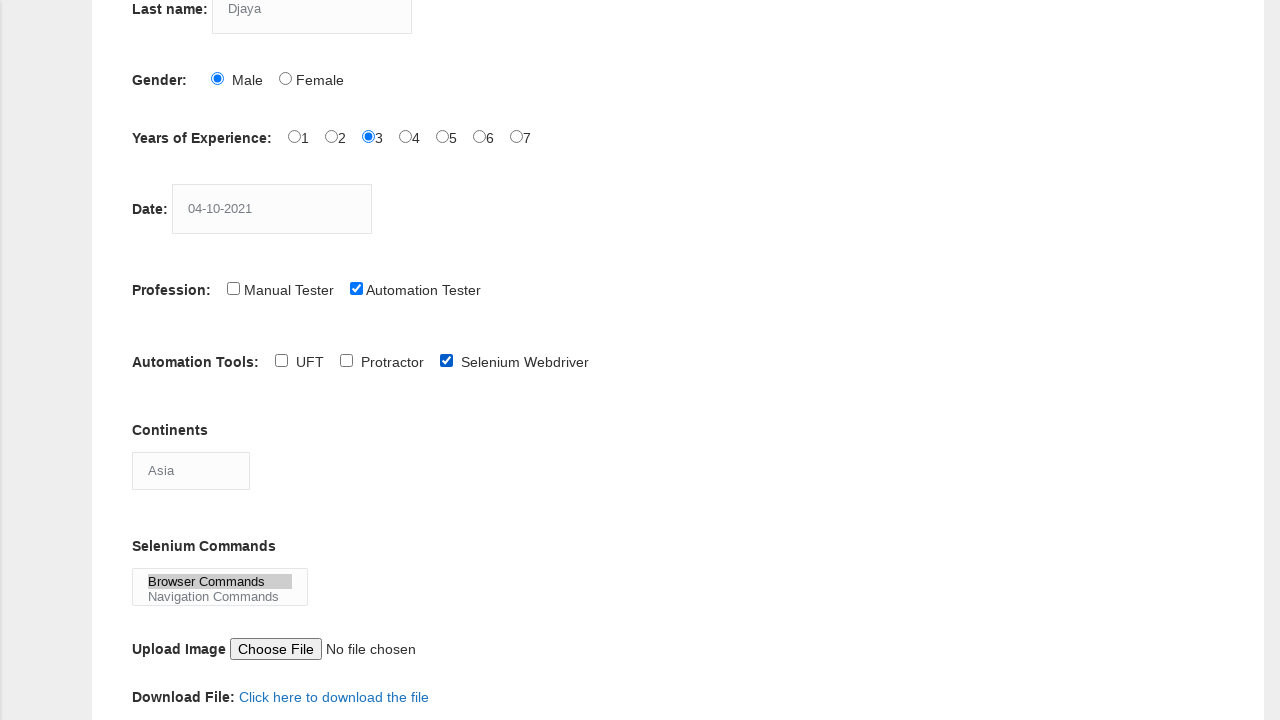

Clicked submit button to submit the form at (157, 360) on #submit
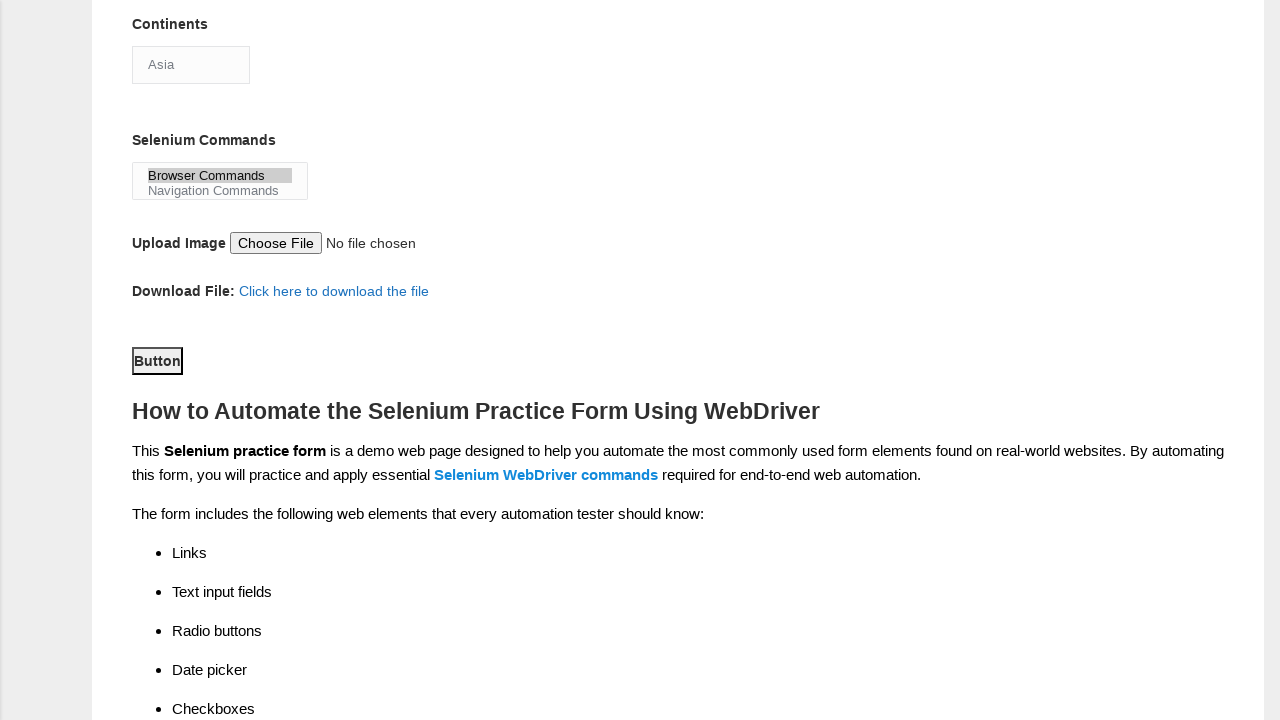

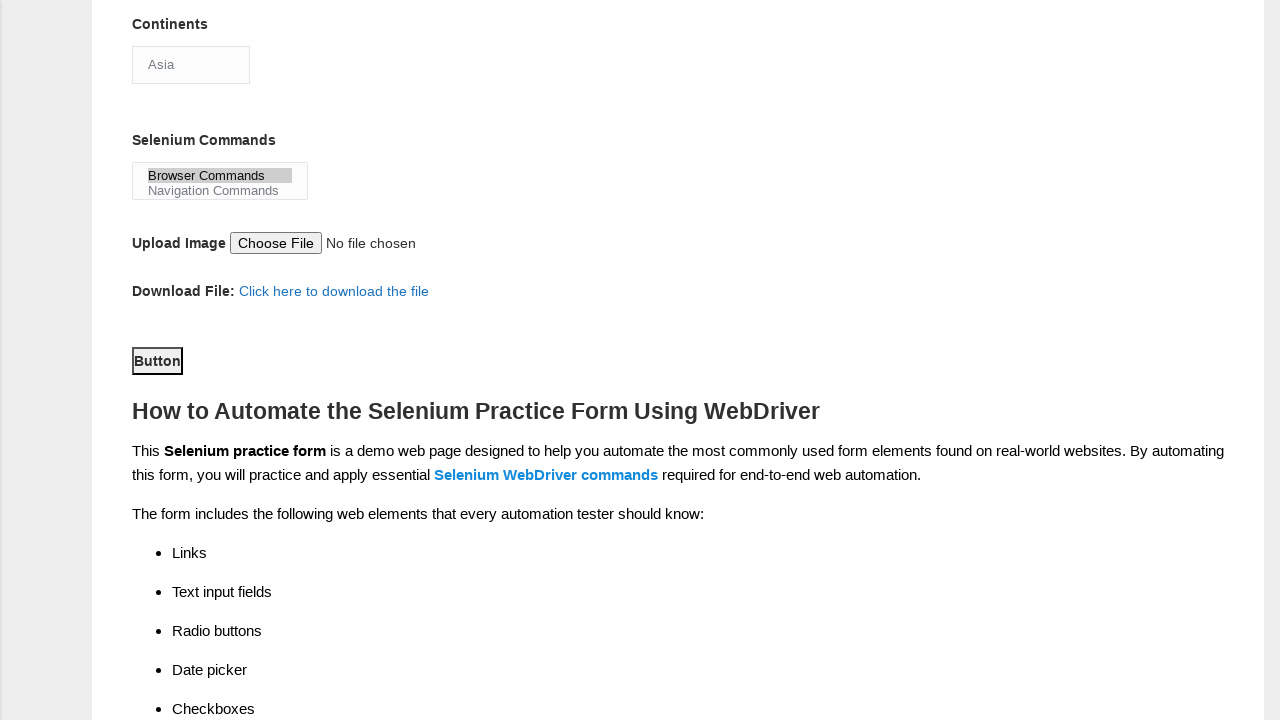